Tests an interactive math puzzle by extracting a value from an element's attribute, calculating the answer using a mathematical formula, filling in the result, selecting checkbox and radio button options, and submitting the form.

Starting URL: https://suninjuly.github.io/get_attribute.html

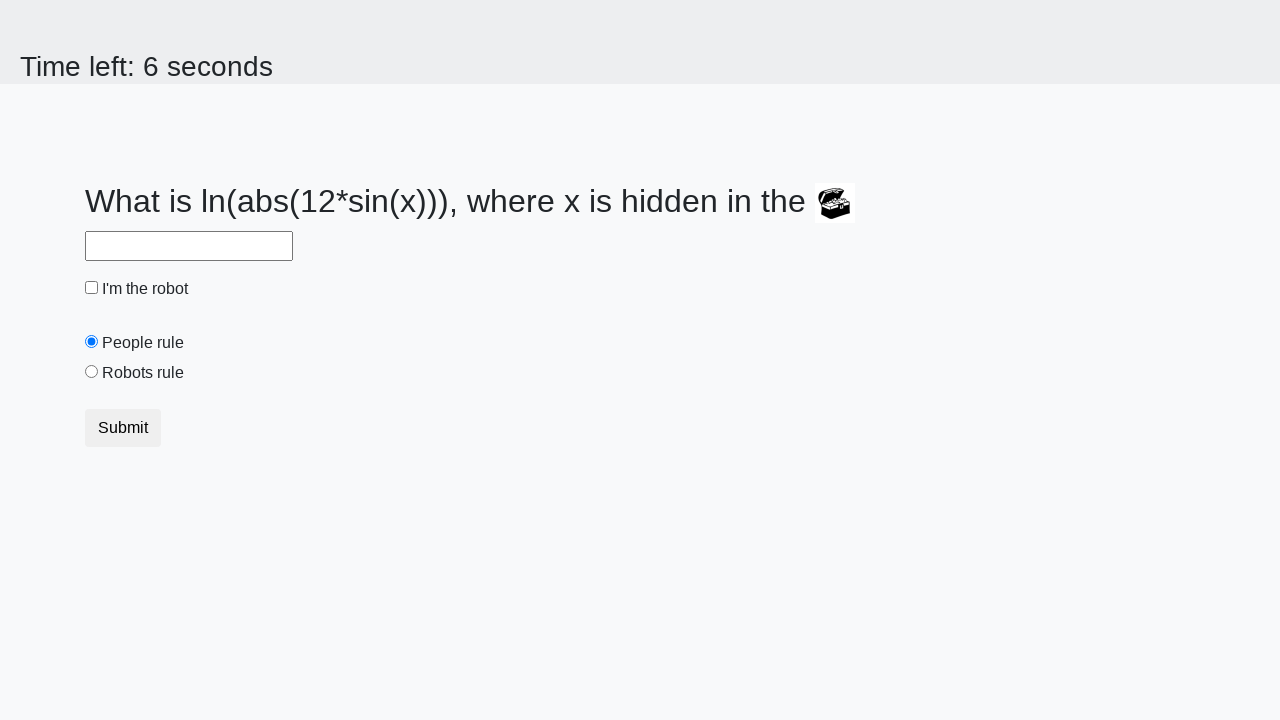

Located treasure element
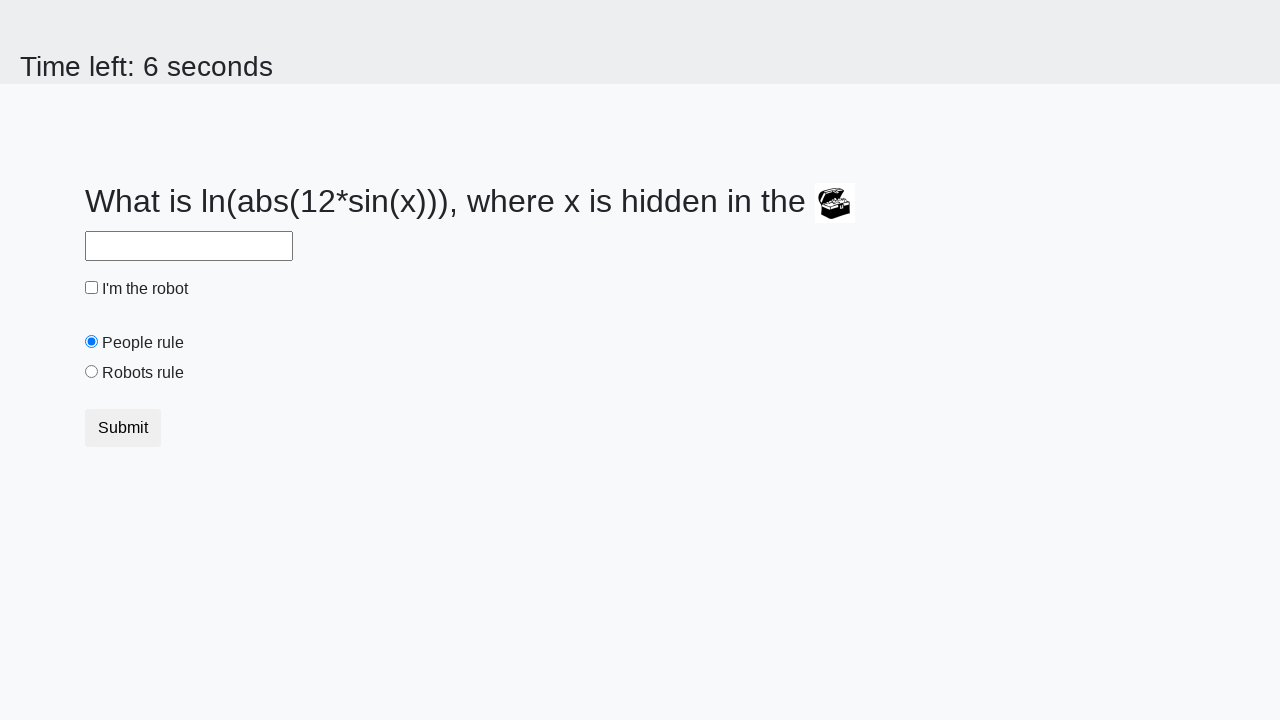

Extracted valuex attribute from treasure element: 993
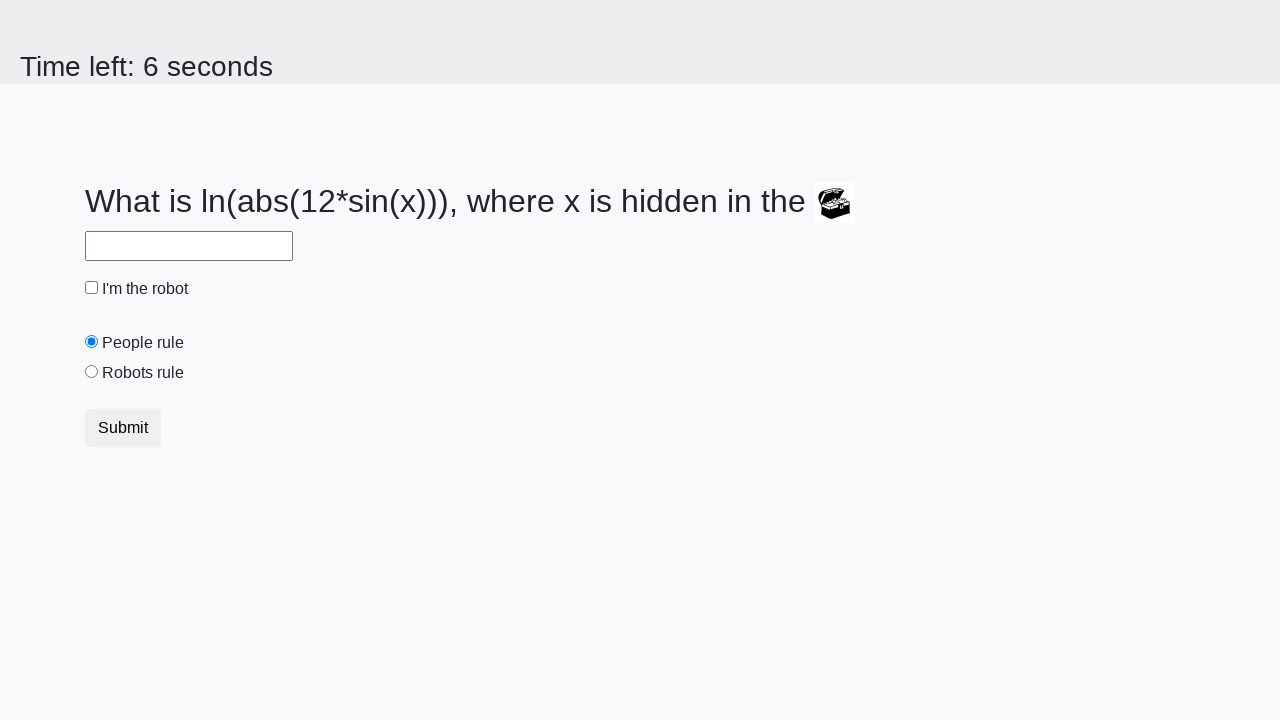

Calculated answer using formula log(abs(12*sin(x))): 1.1141345256192399
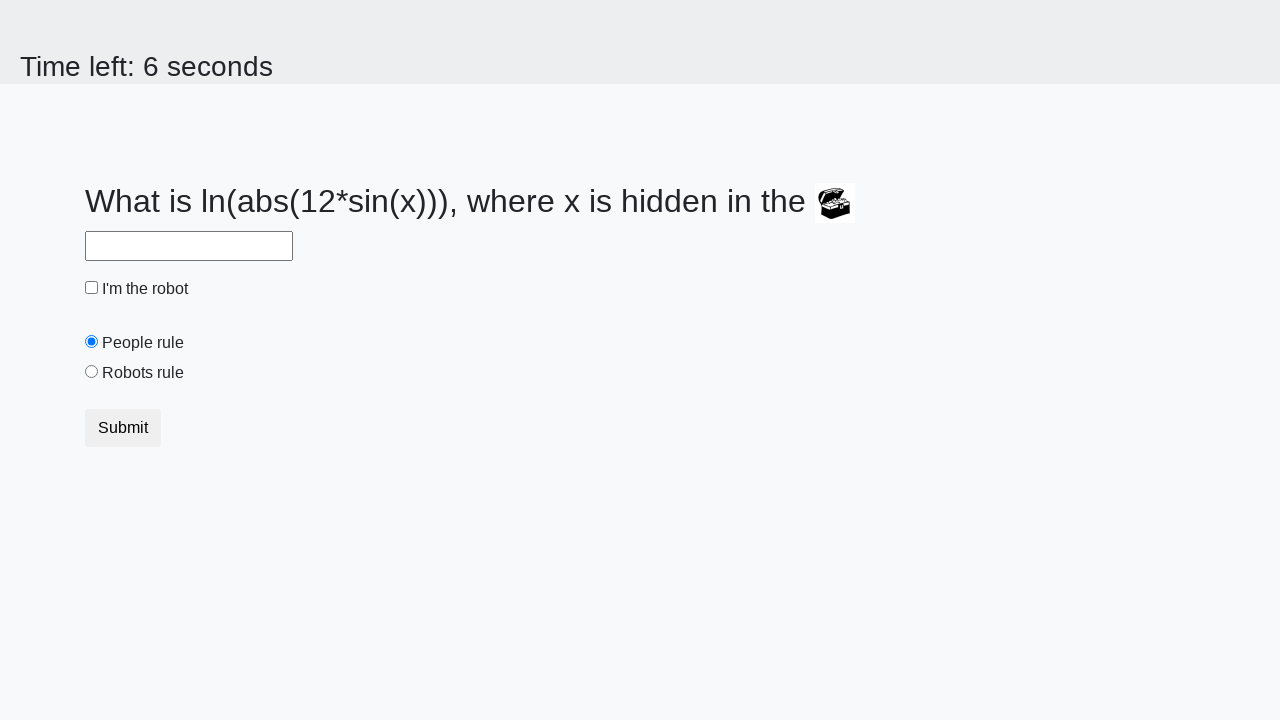

Filled answer field with calculated value: 1.1141345256192399 on #answer
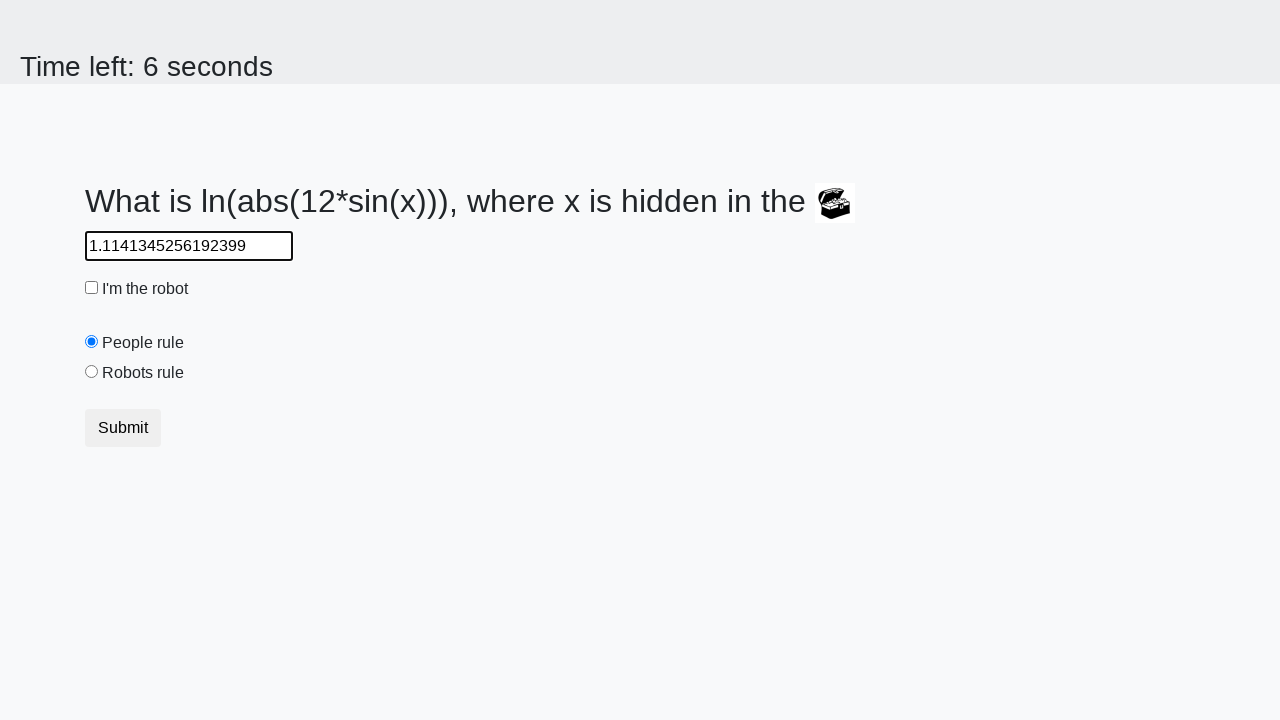

Clicked robot checkbox at (92, 288) on #robotCheckbox
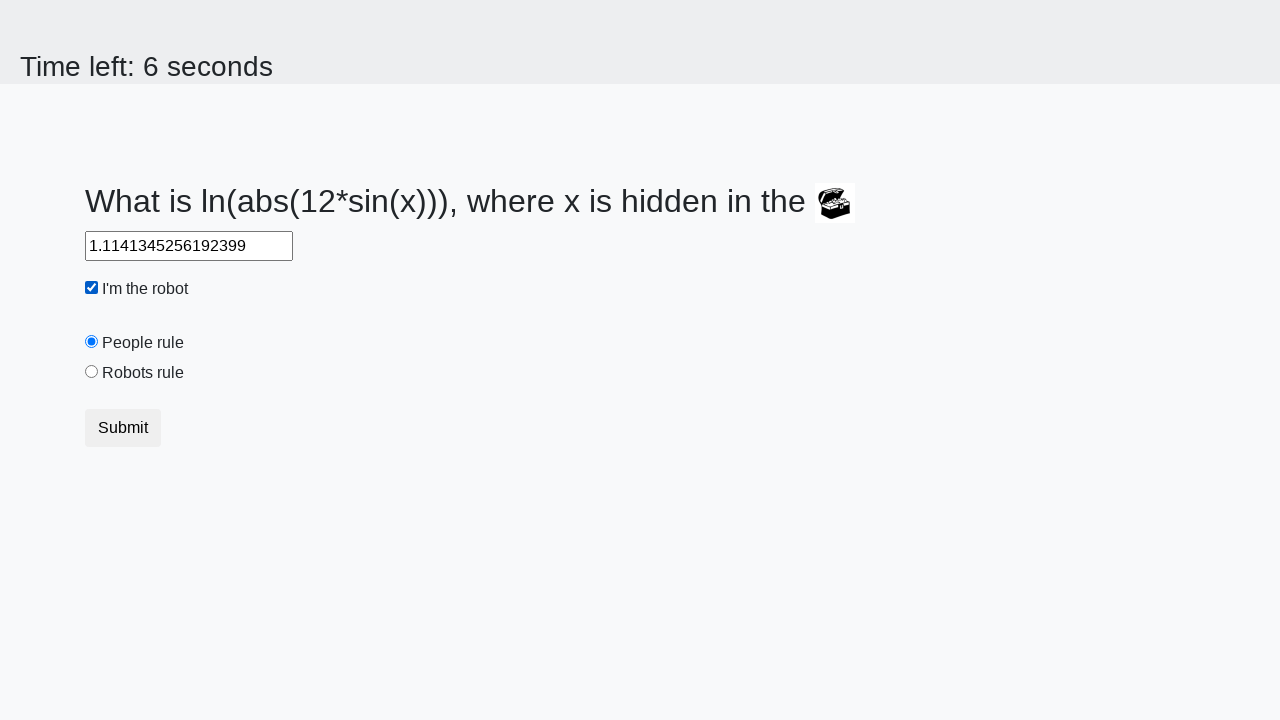

Clicked robots rule radio button at (92, 372) on #robotsRule
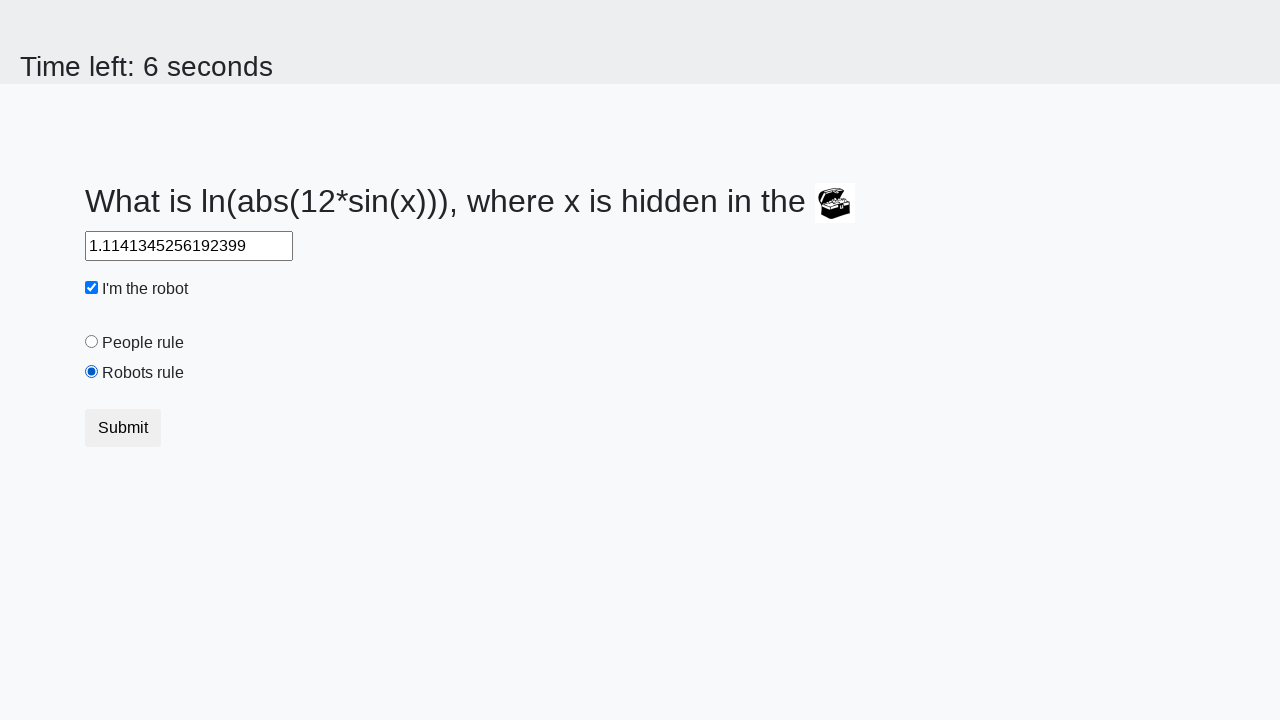

Clicked submit button to submit form at (123, 428) on button:text('Submit')
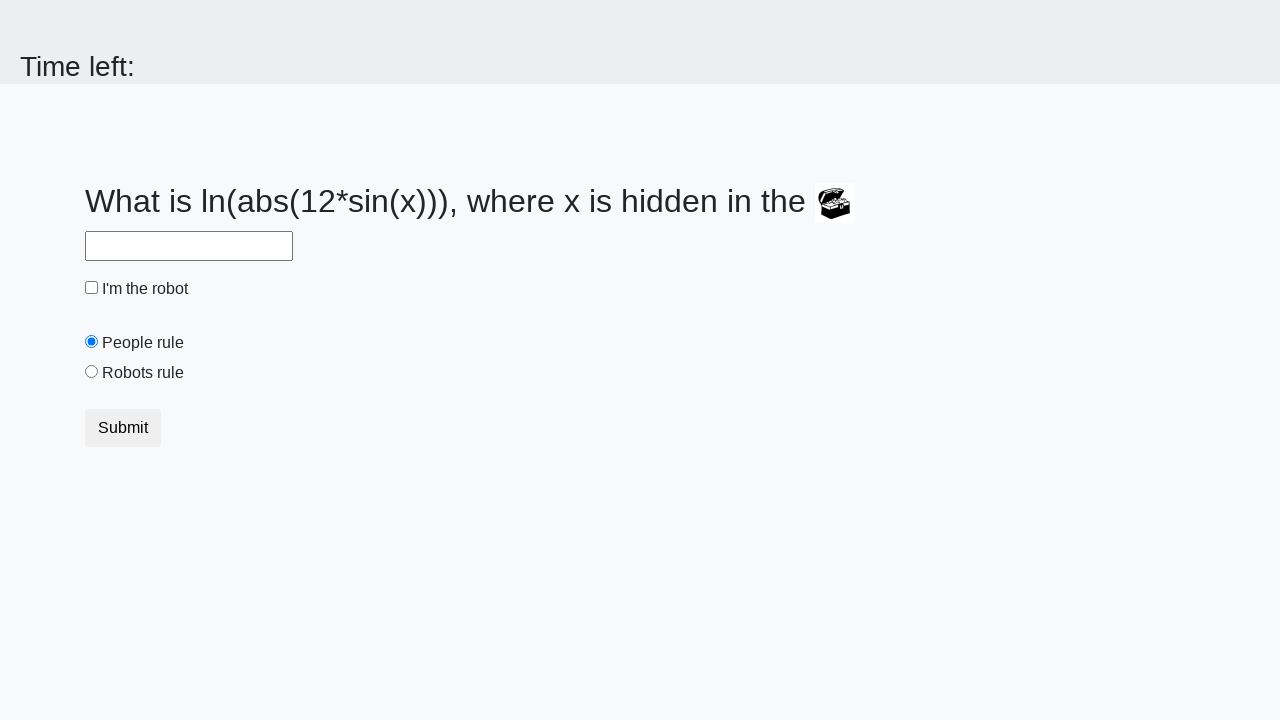

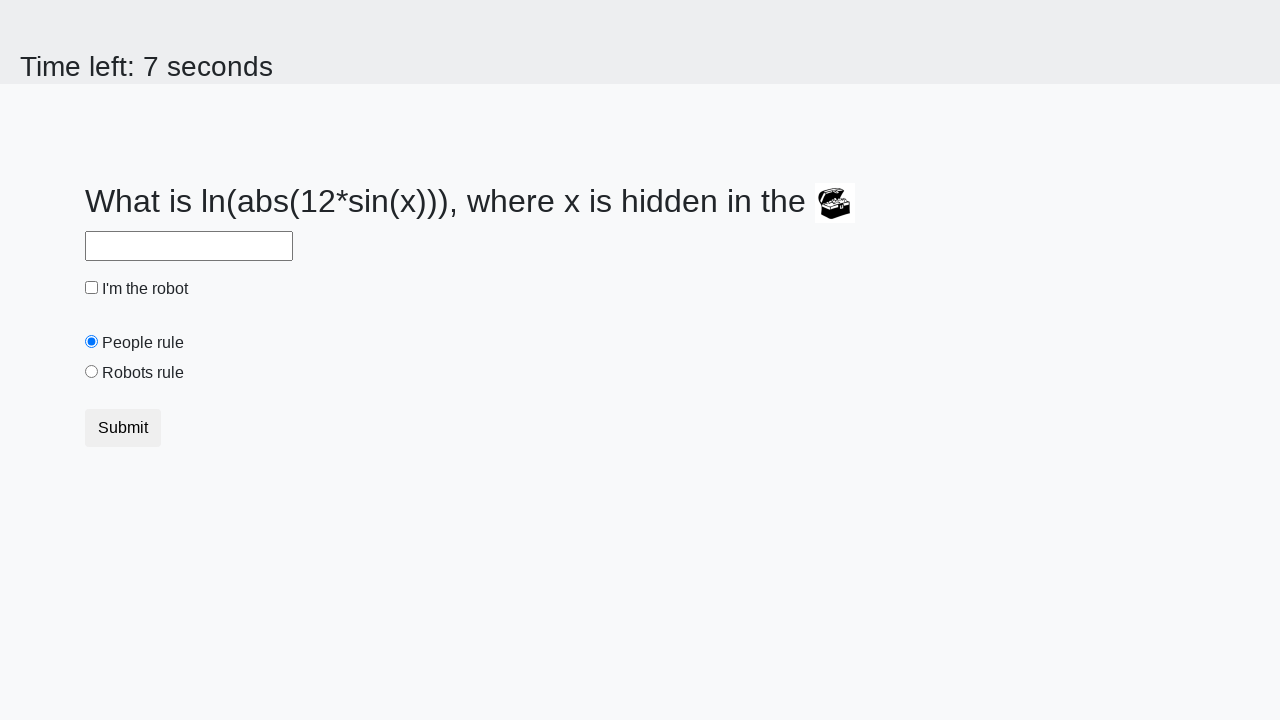